Tests radio button functionality by clicking each radio button in a group and verifying selection

Starting URL: http://omayo.blogspot.com/

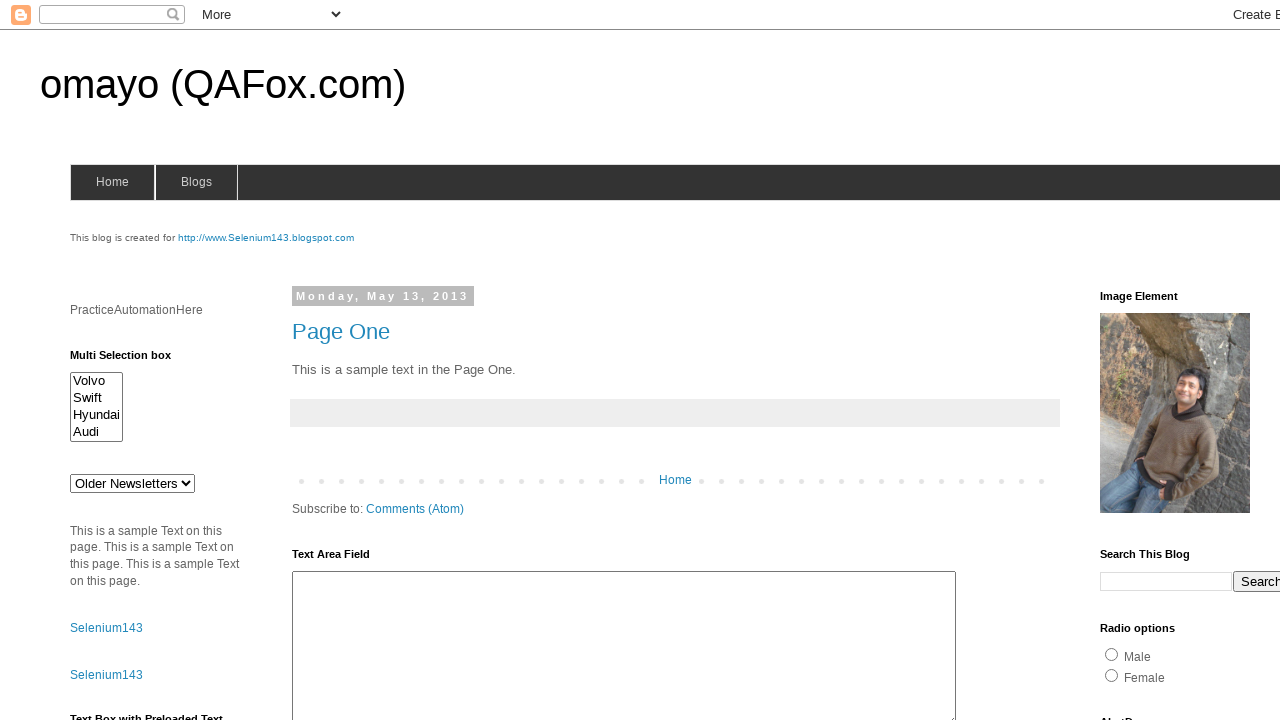

Located all vehicle radio buttons
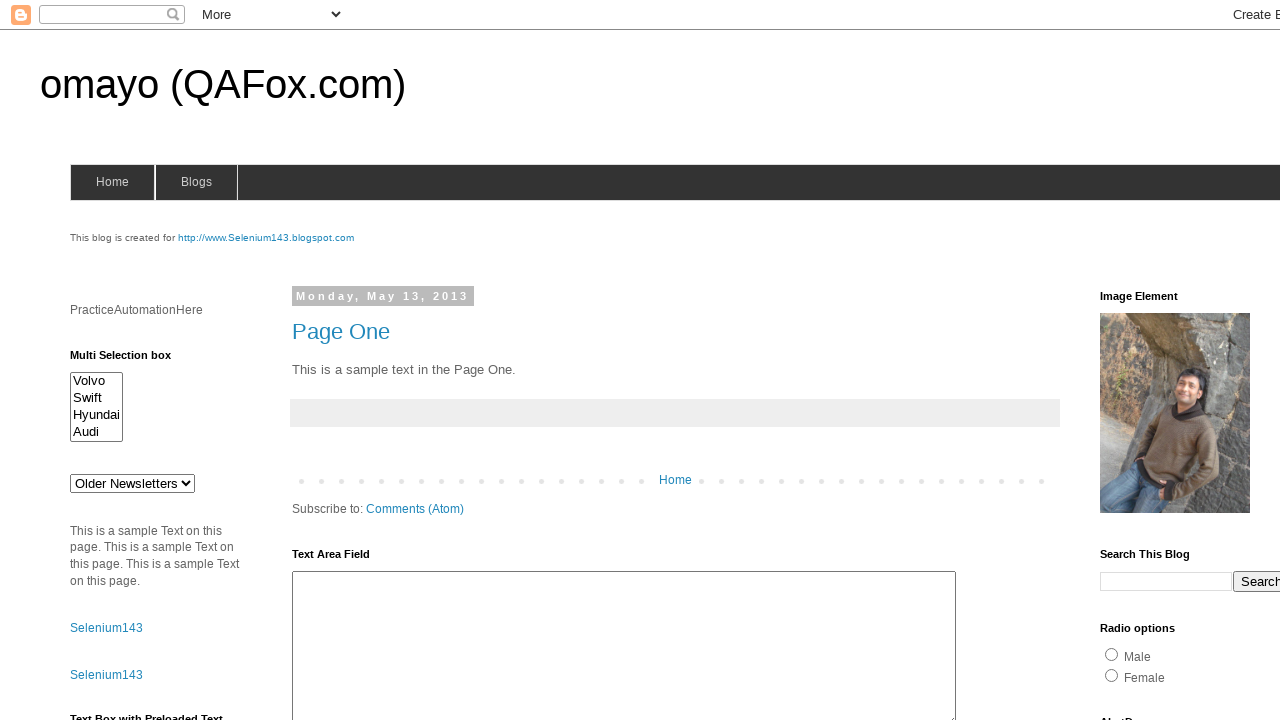

Found 3 vehicle radio buttons
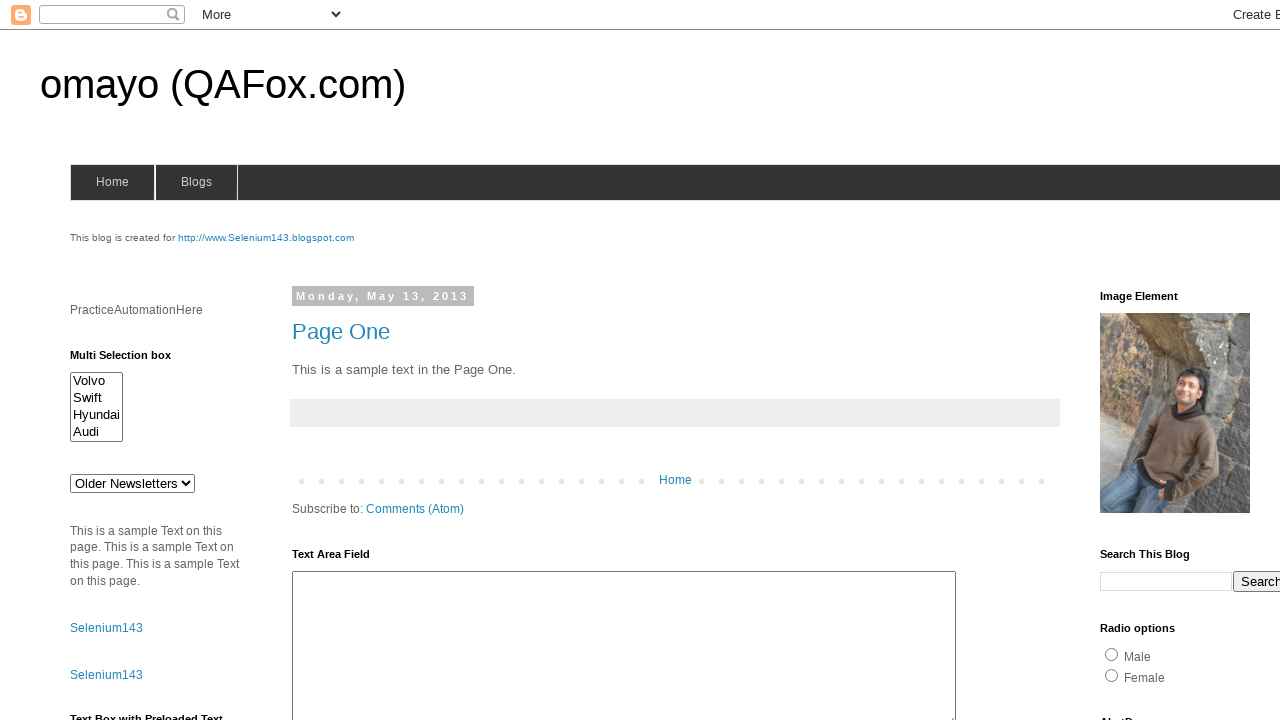

Clicked vehicle radio button 1 of 3 at (1138, 361) on input[name='vehicle'] >> nth=0
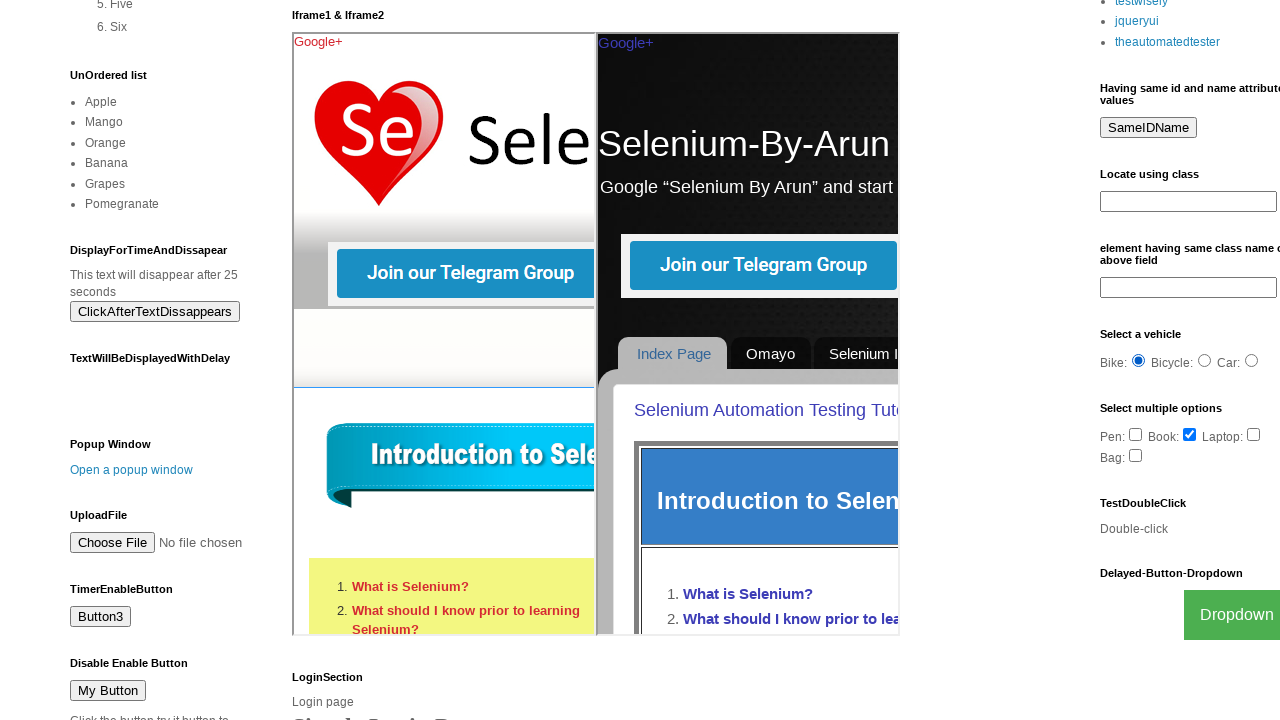

Clicked vehicle radio button 2 of 3 at (1204, 361) on input[name='vehicle'] >> nth=1
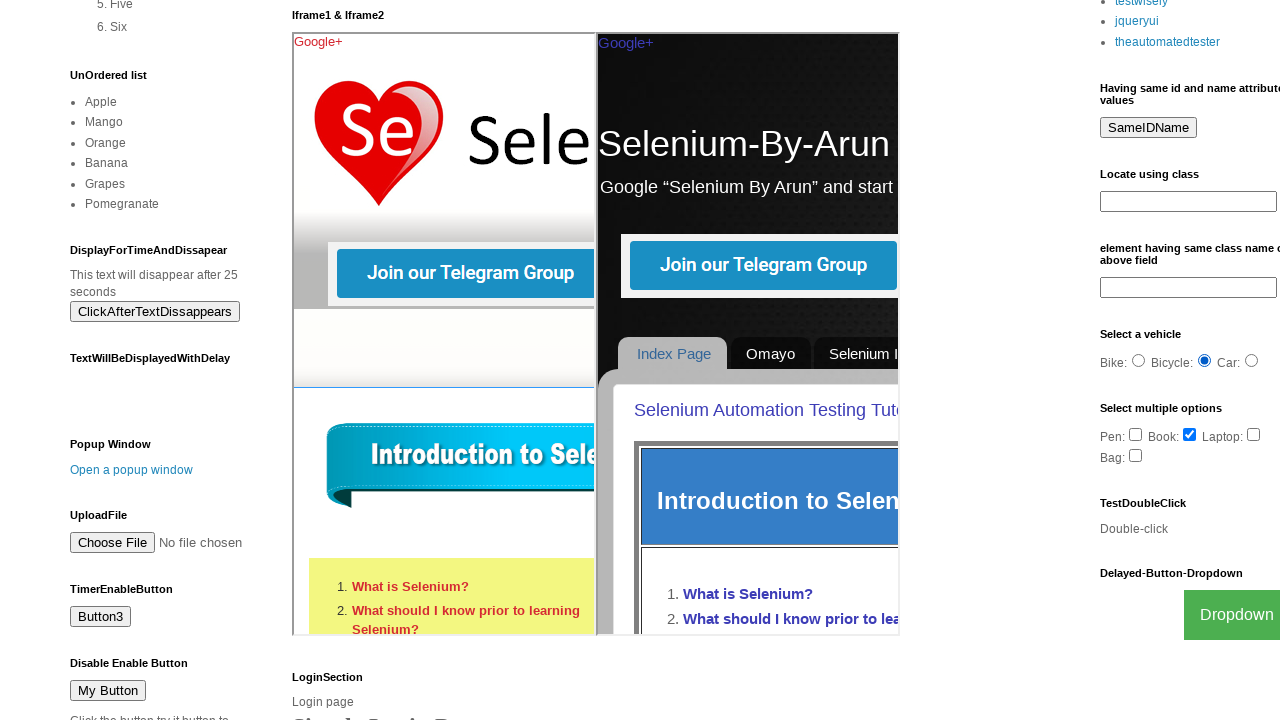

Clicked vehicle radio button 3 of 3 at (1252, 361) on input[name='vehicle'] >> nth=2
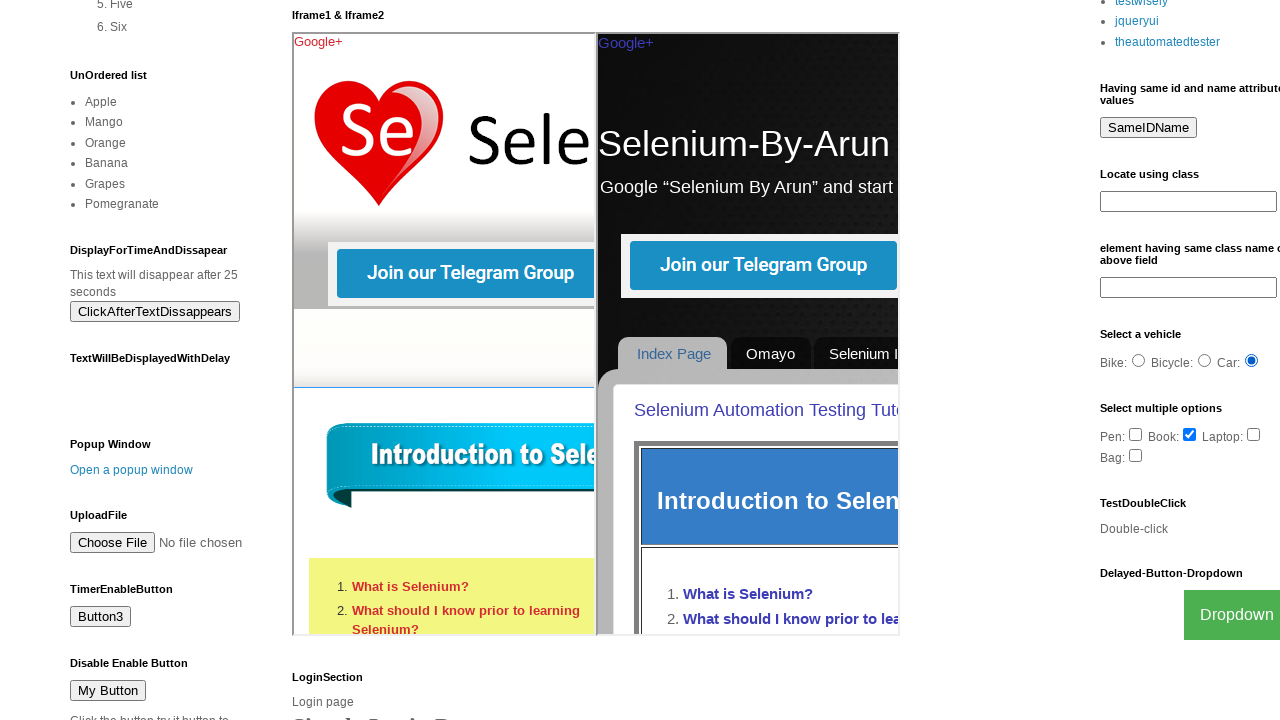

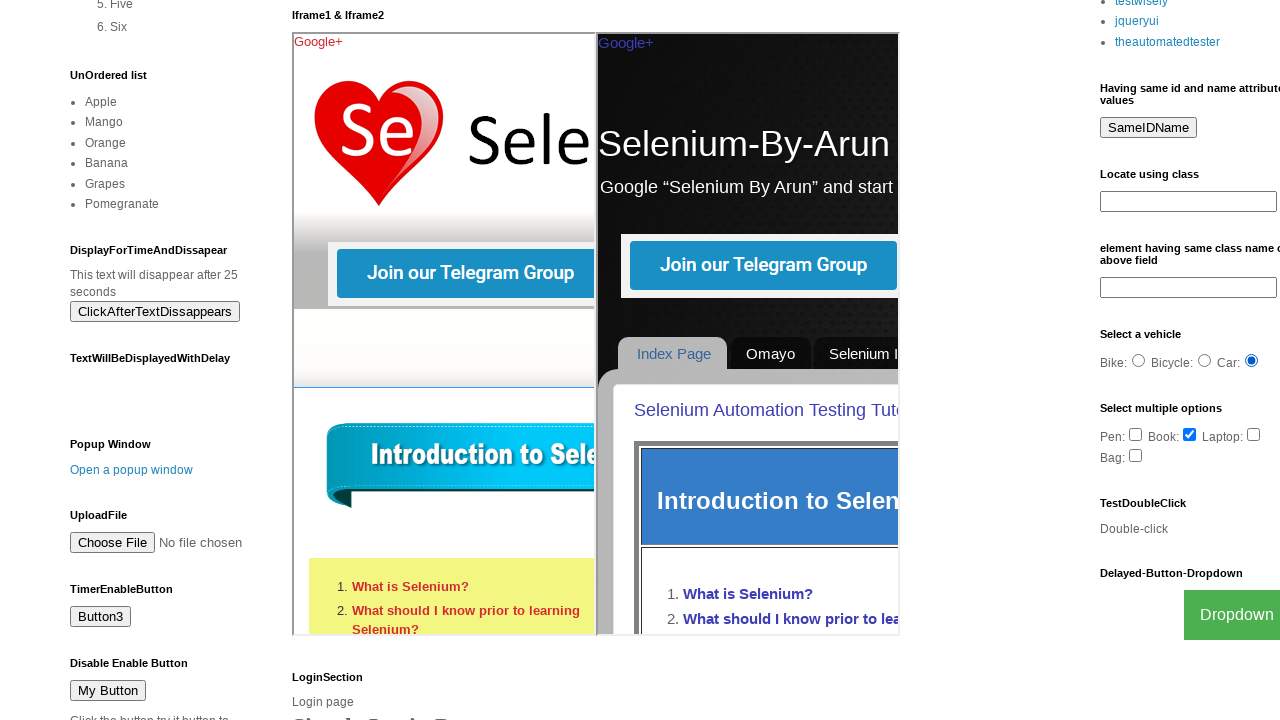